Navigates to a W3Schools JavaScript print example page and interacts with the iframe containing the example content.

Starting URL: https://www.w3schools.com/jsref/tryit.asp?filename=tryjsref_print

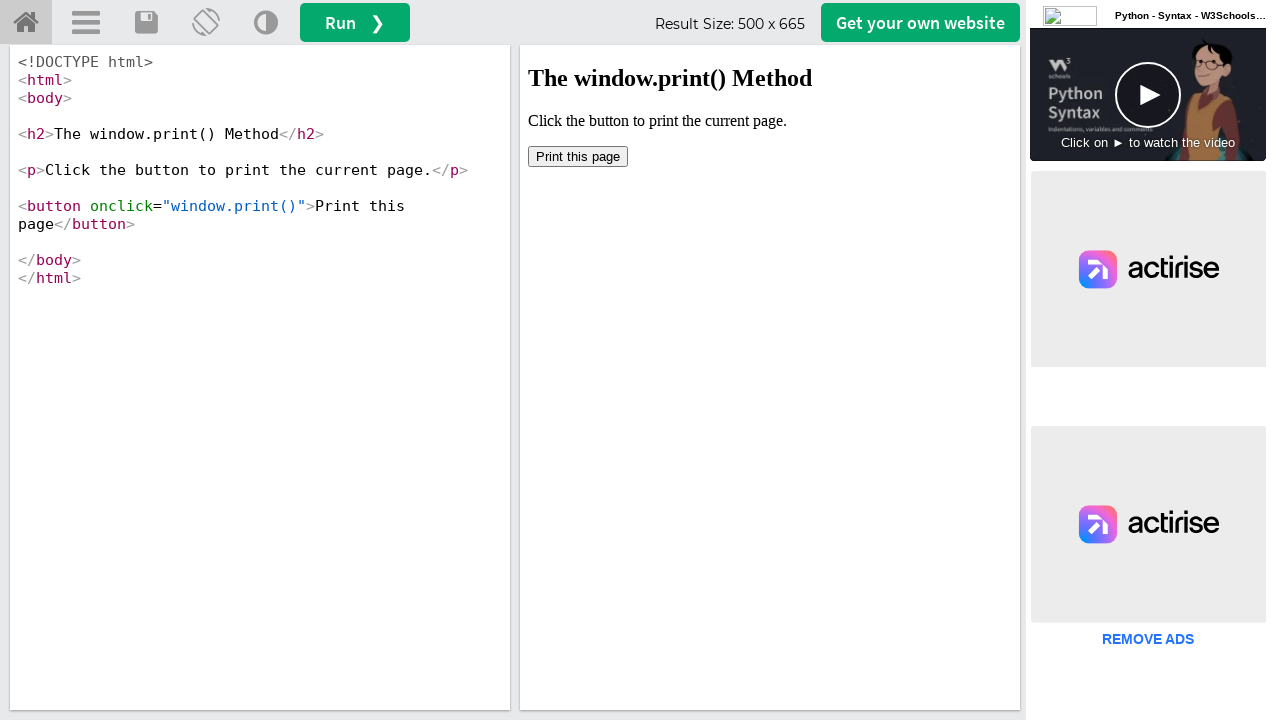

Waited for iframe#iframeResult to be available
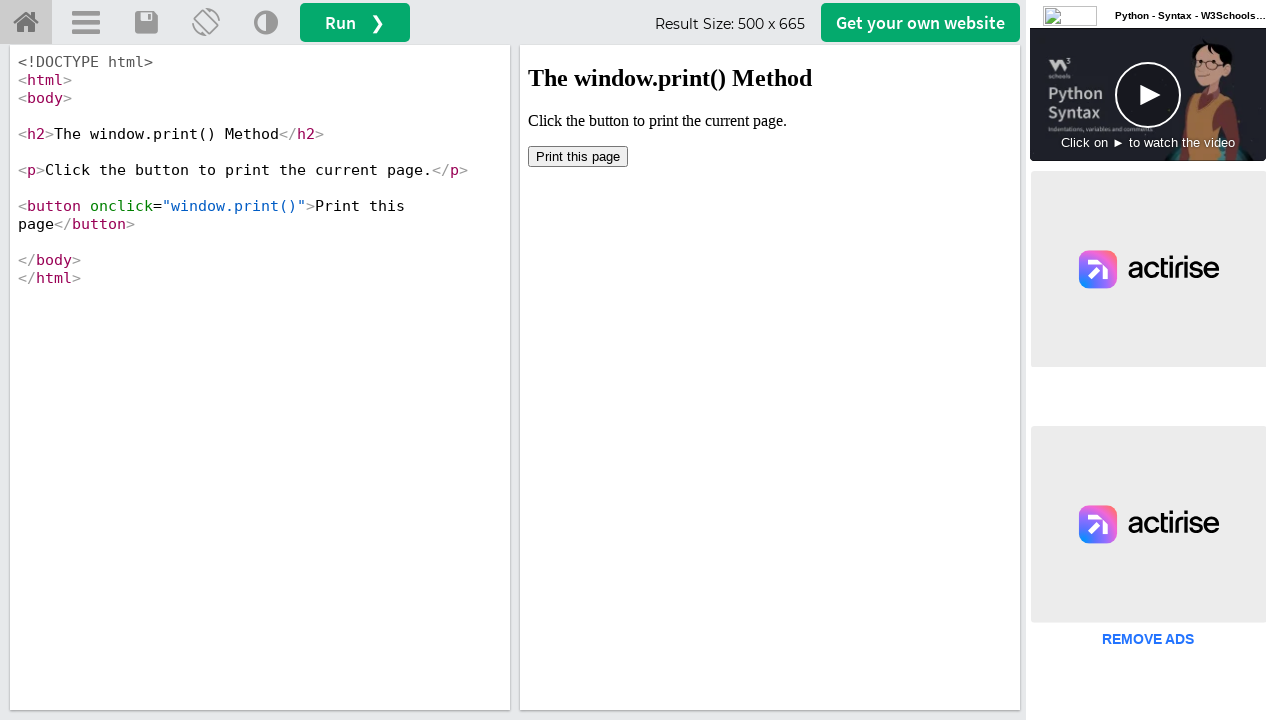

Located iframe#iframeResult
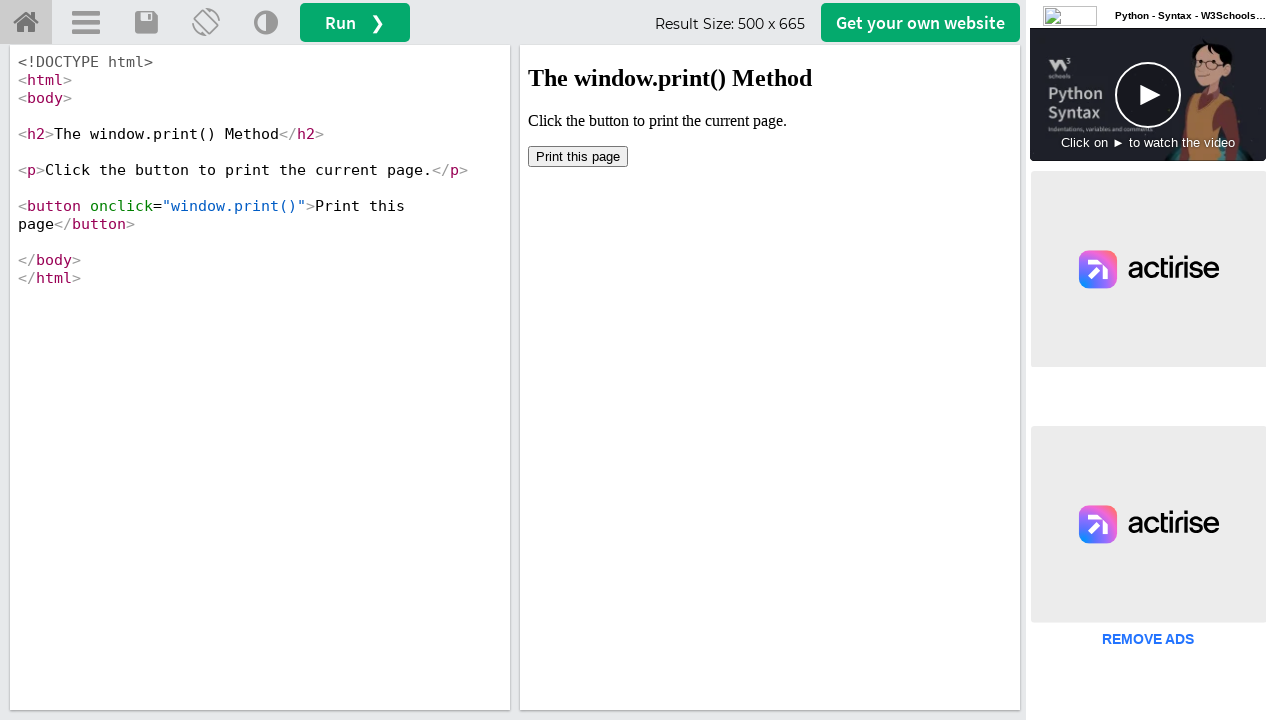

Waited for button element to load inside iframe
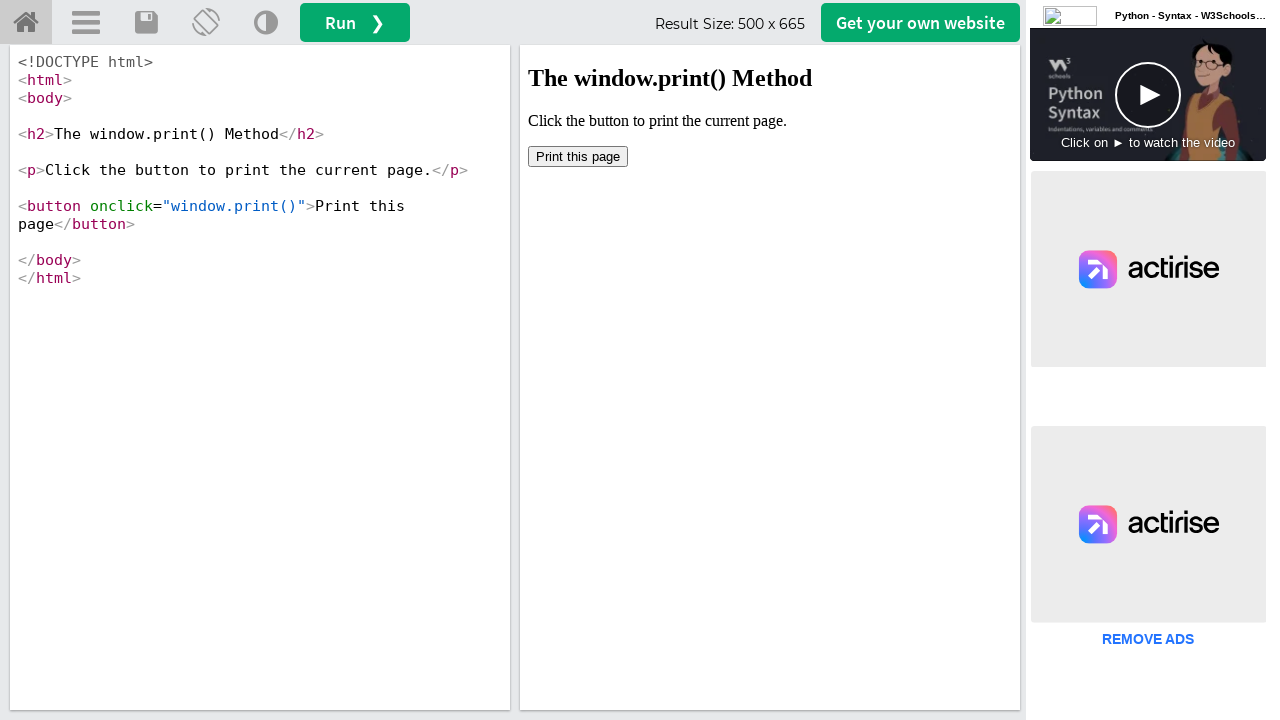

Clicked 'Print this page' button inside iframe at (578, 156) on iframe#iframeResult >> internal:control=enter-frame >> button:has-text("Print th
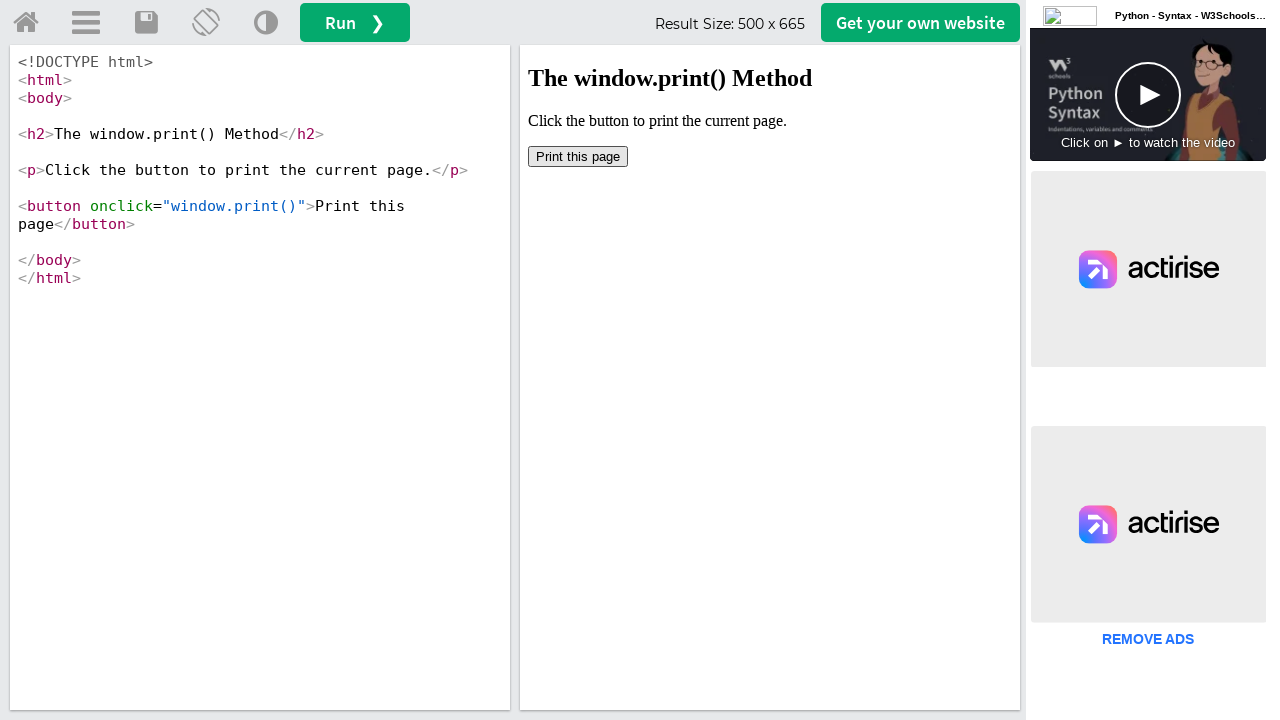

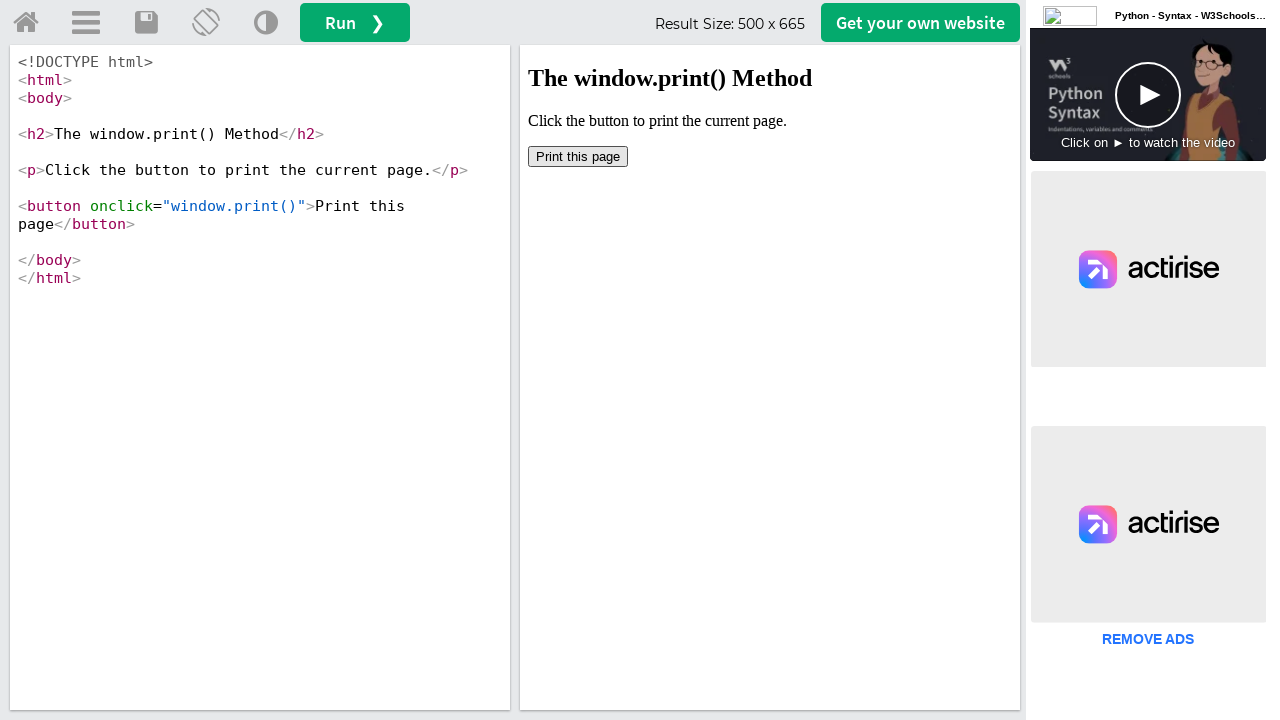